Tests the checkout flow on DemoBlaze by adding a product to cart, opening the order form, filling in user details, closing and reopening the form to verify data persistence.

Starting URL: https://www.demoblaze.com

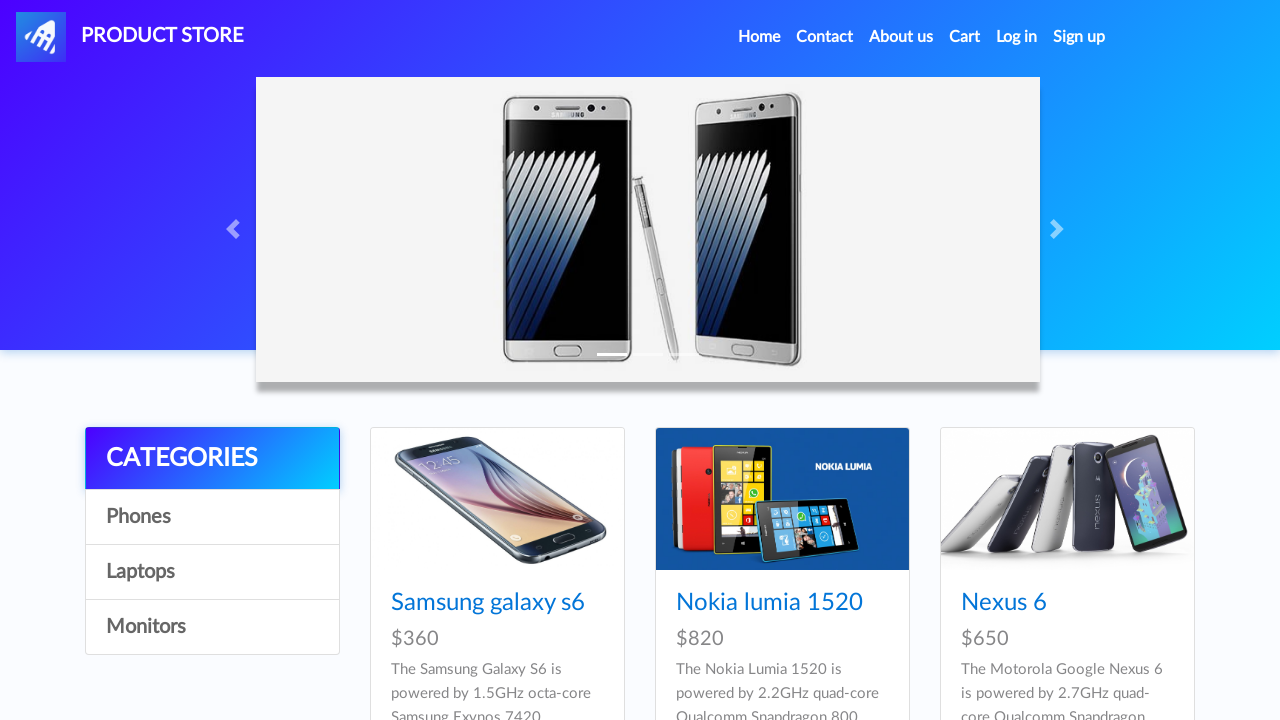

Clicked on Samsung galaxy s6 product at (488, 603) on internal:role=link[name="Samsung galaxy s6"i]
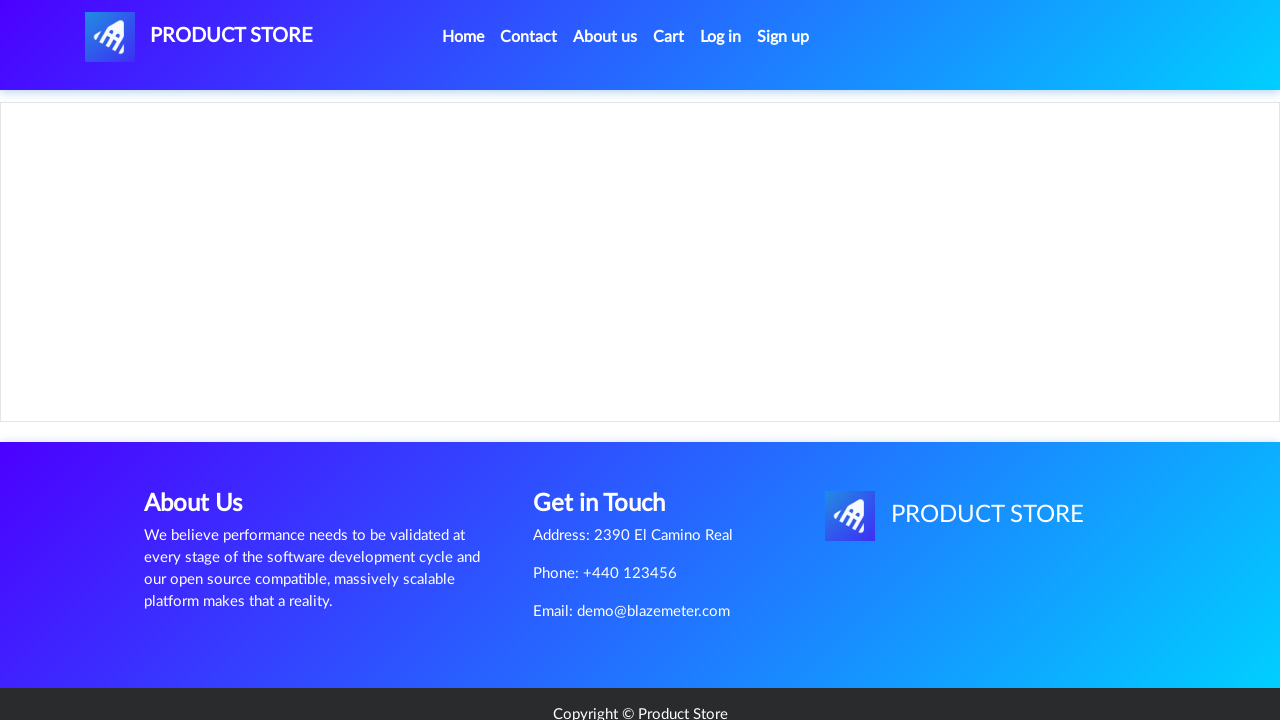

Set up dialog handler to accept dialogs
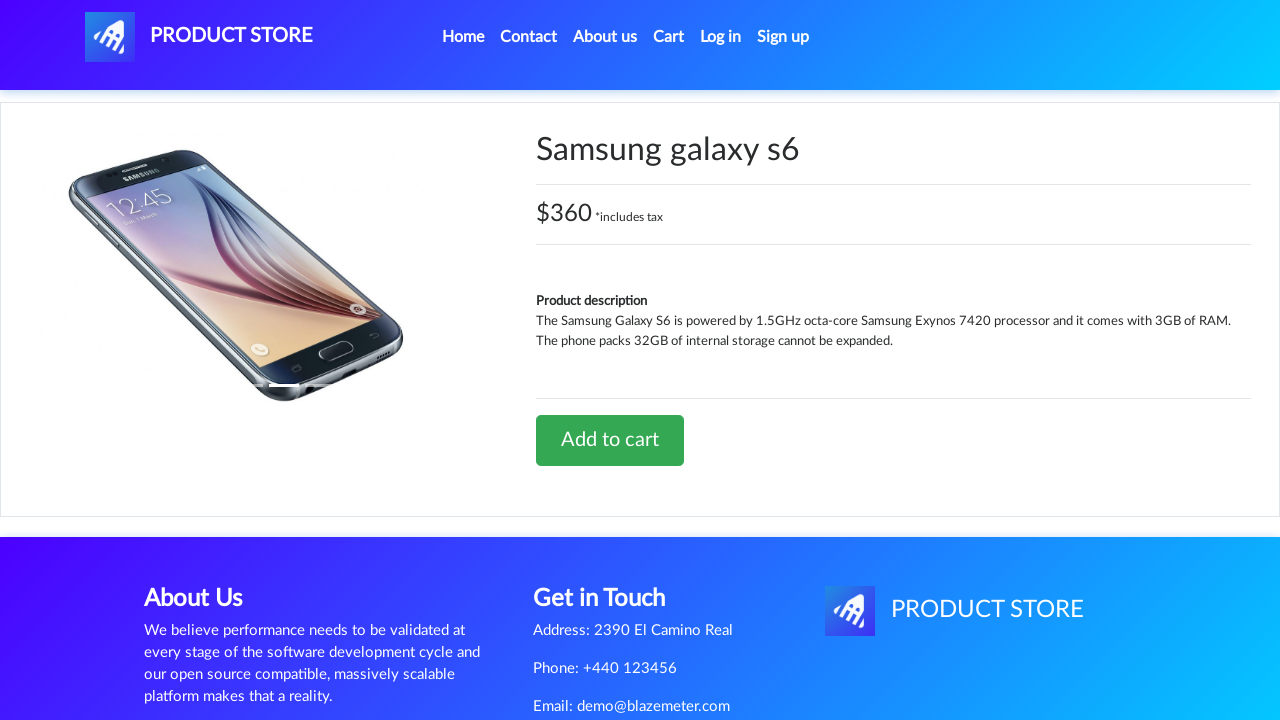

Clicked 'Add to cart' button at (610, 440) on internal:role=link[name="Add to cart"i]
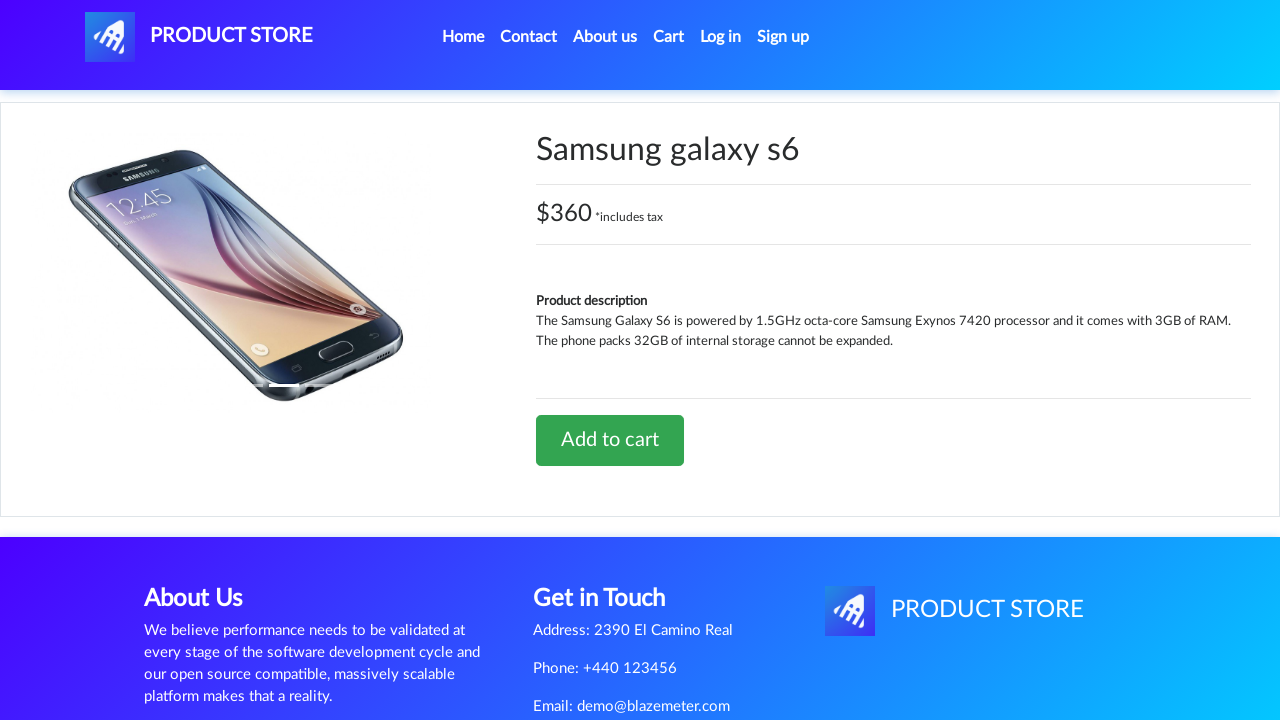

Waited for dialog to be handled
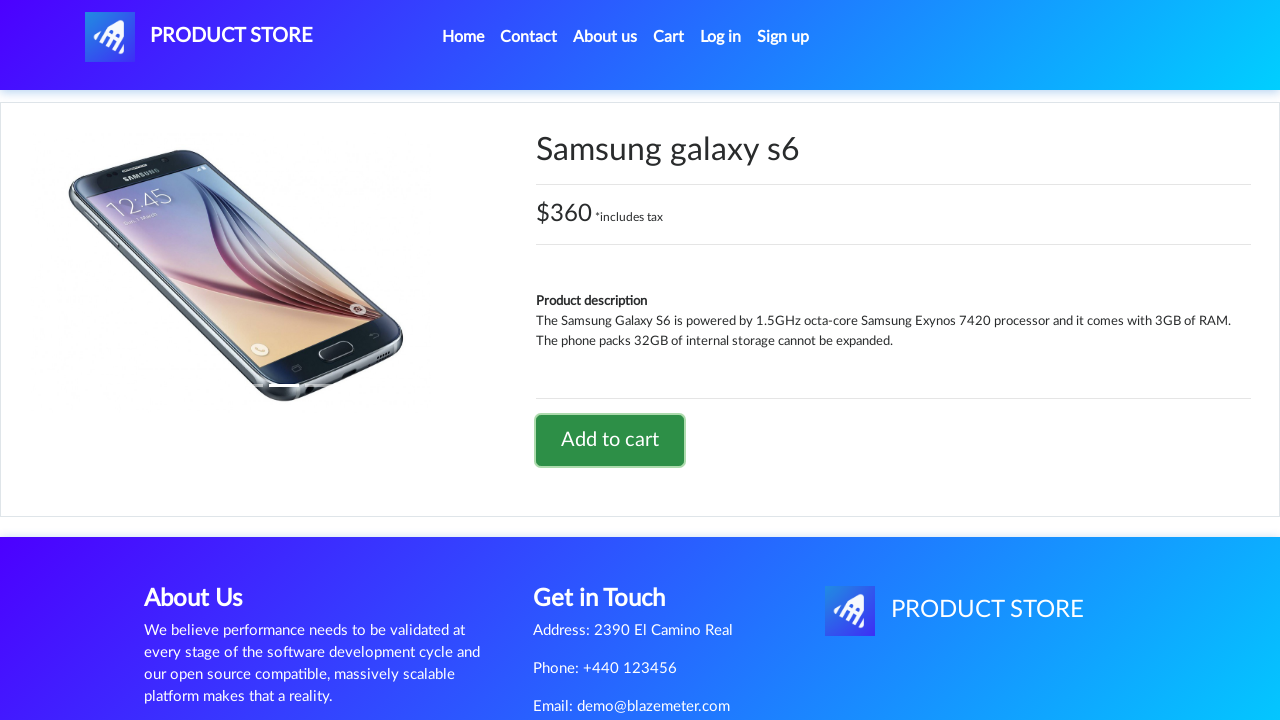

Navigated to Cart page at (669, 37) on internal:role=link[name="Cart"s]
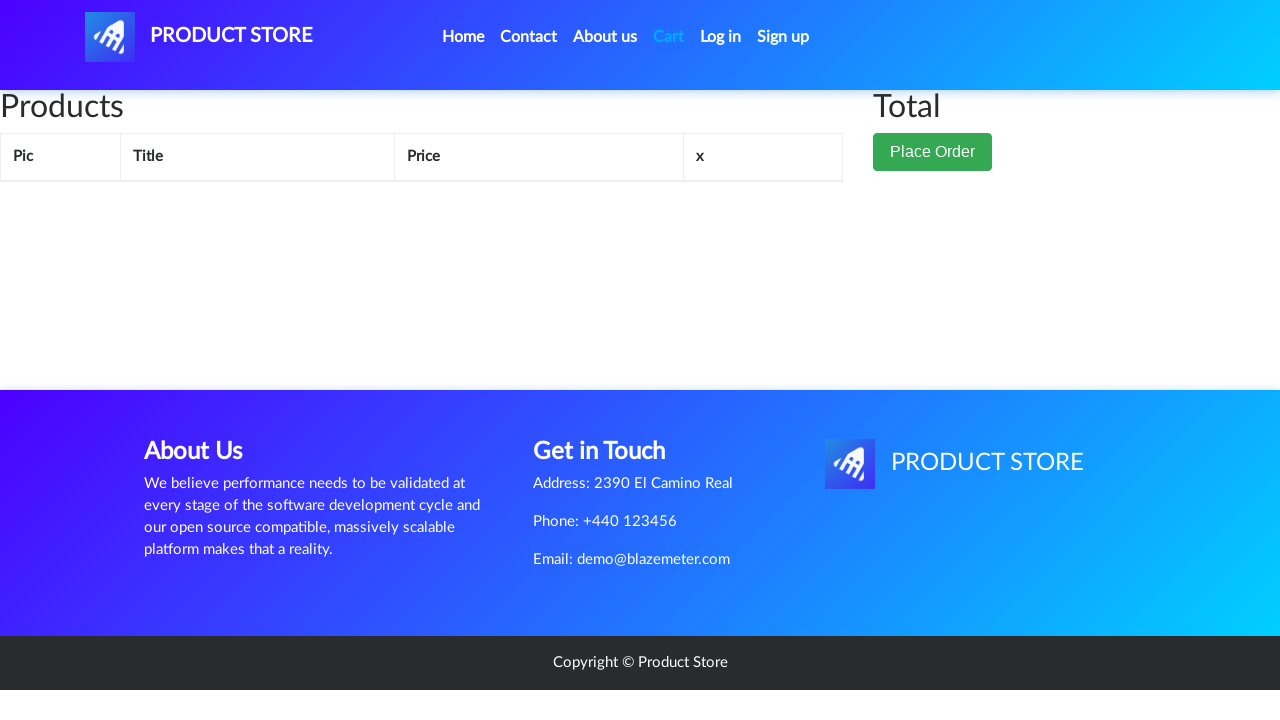

Cart page loaded with 'Place Order' button visible
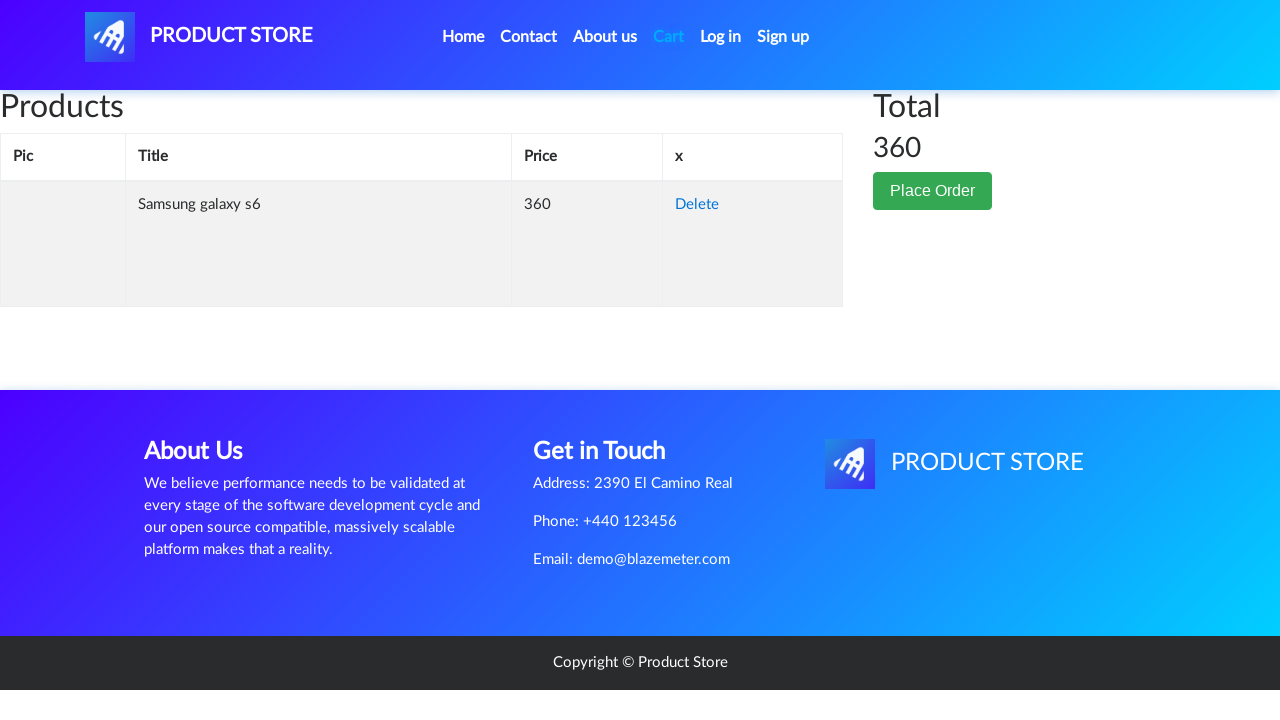

Clicked 'Place Order' button to open order form at (933, 191) on button >> internal:has-text="Place Order"i
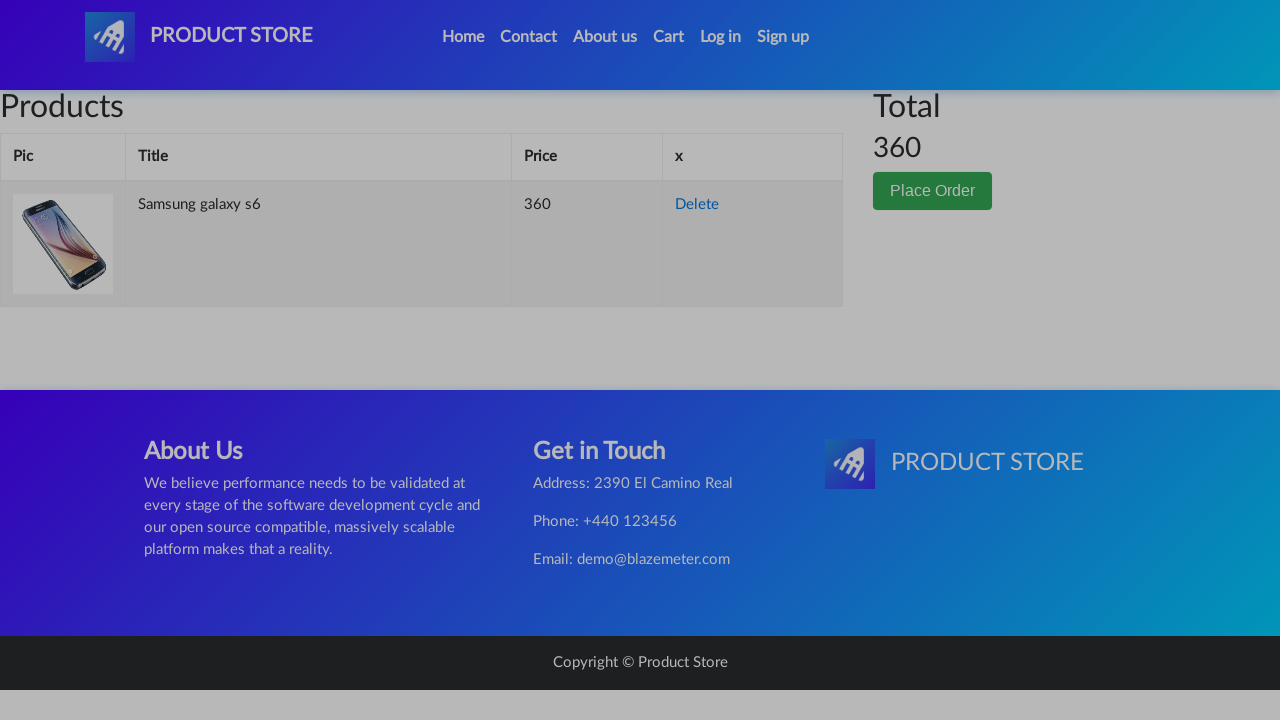

Order form modal appeared with name field visible
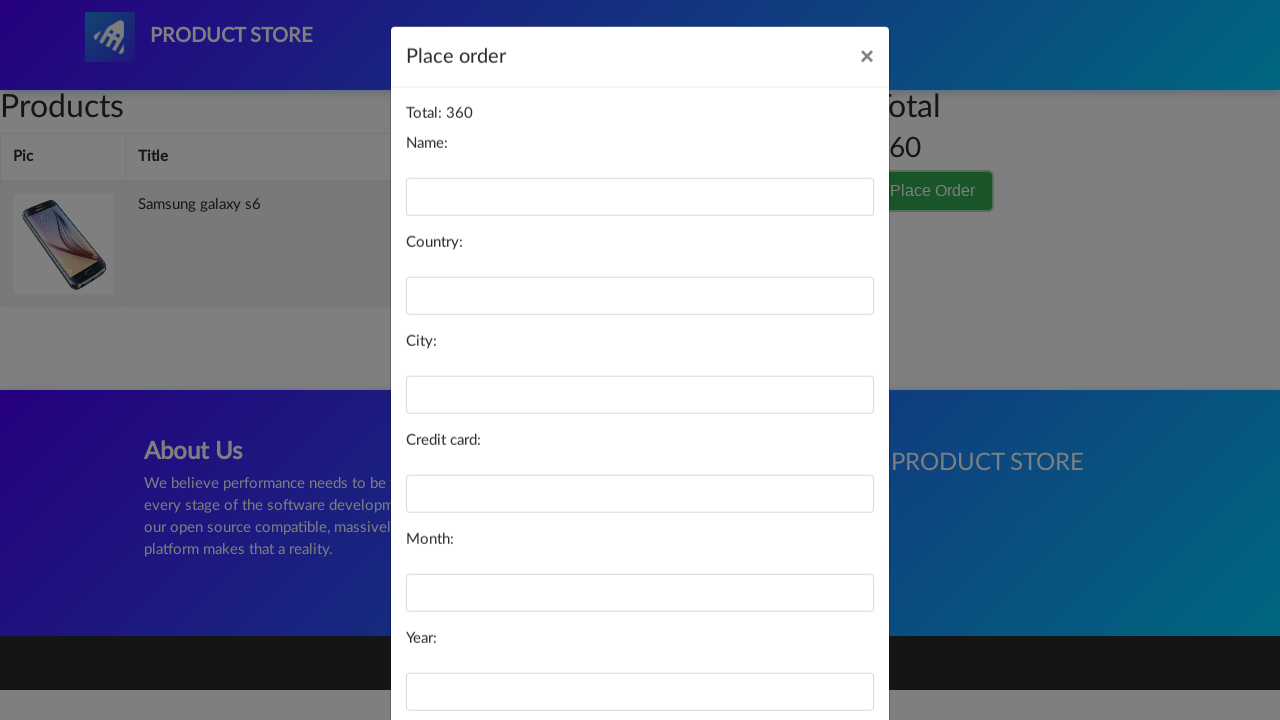

Filled name field with 'Totan Test' on #name
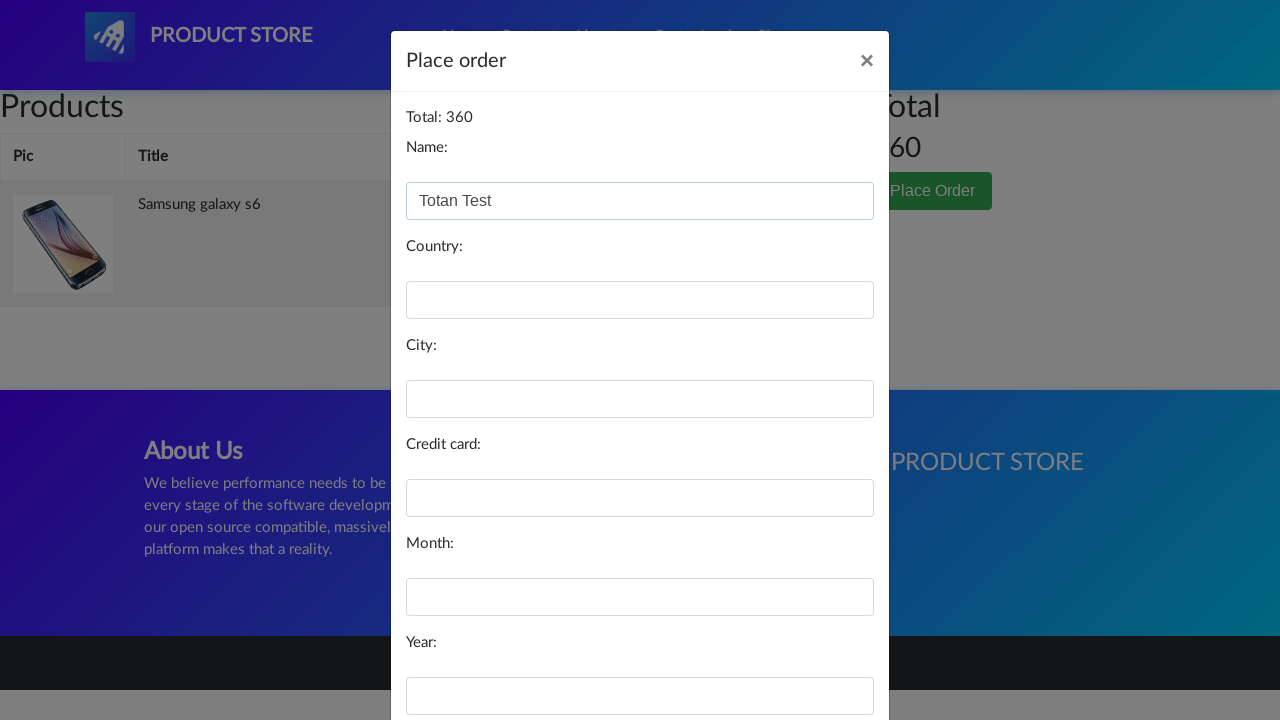

Filled country field with 'COLOMBIA' on #country
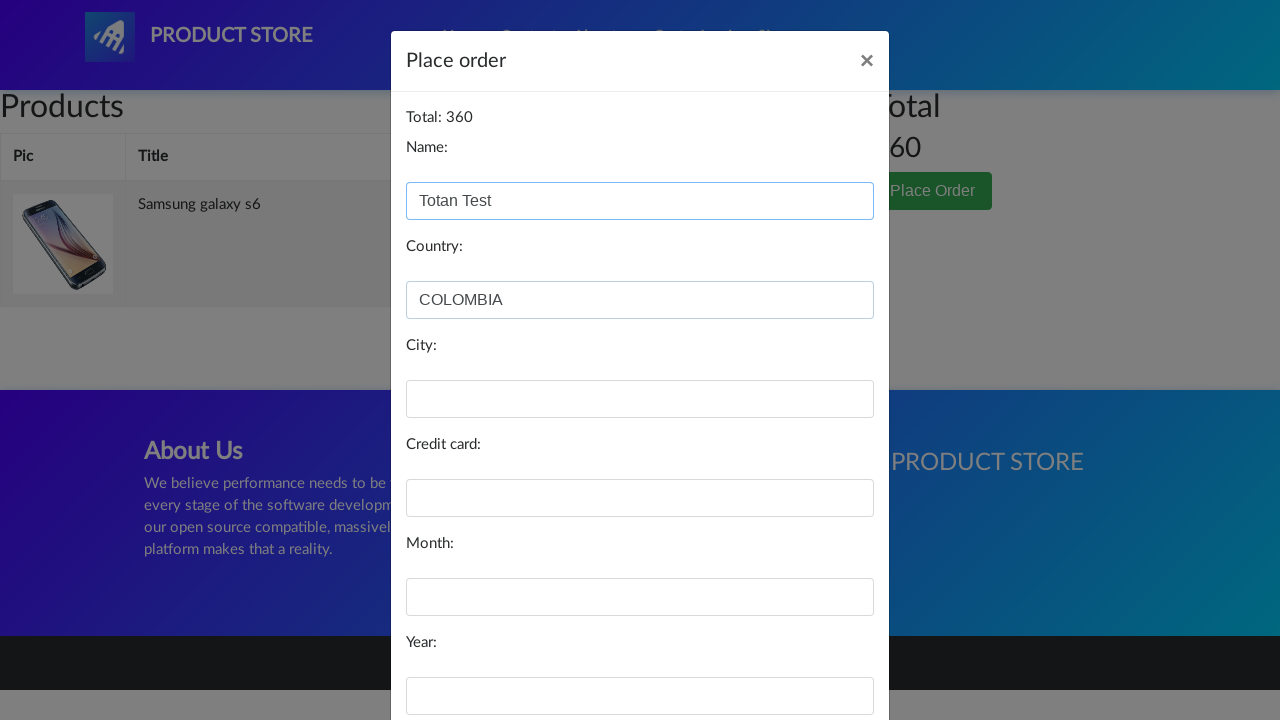

Filled city field with 'Envigado' on #city
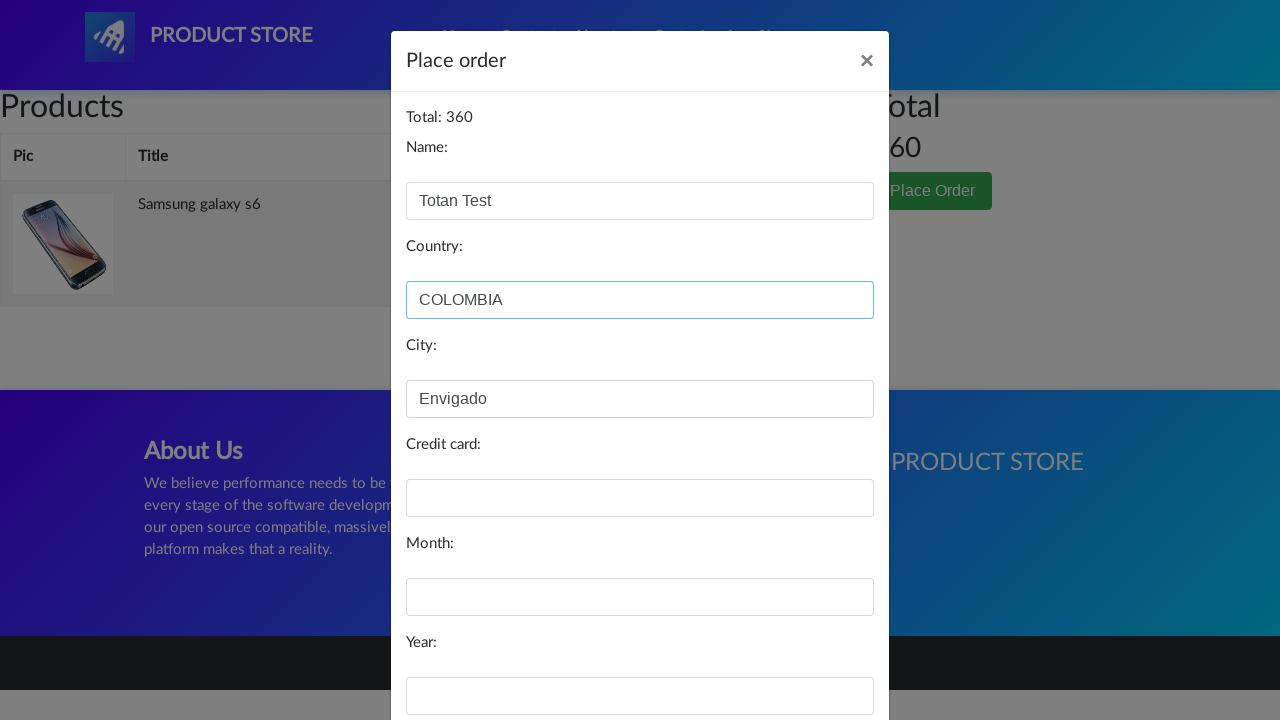

Filled card field with test credit card number on #card
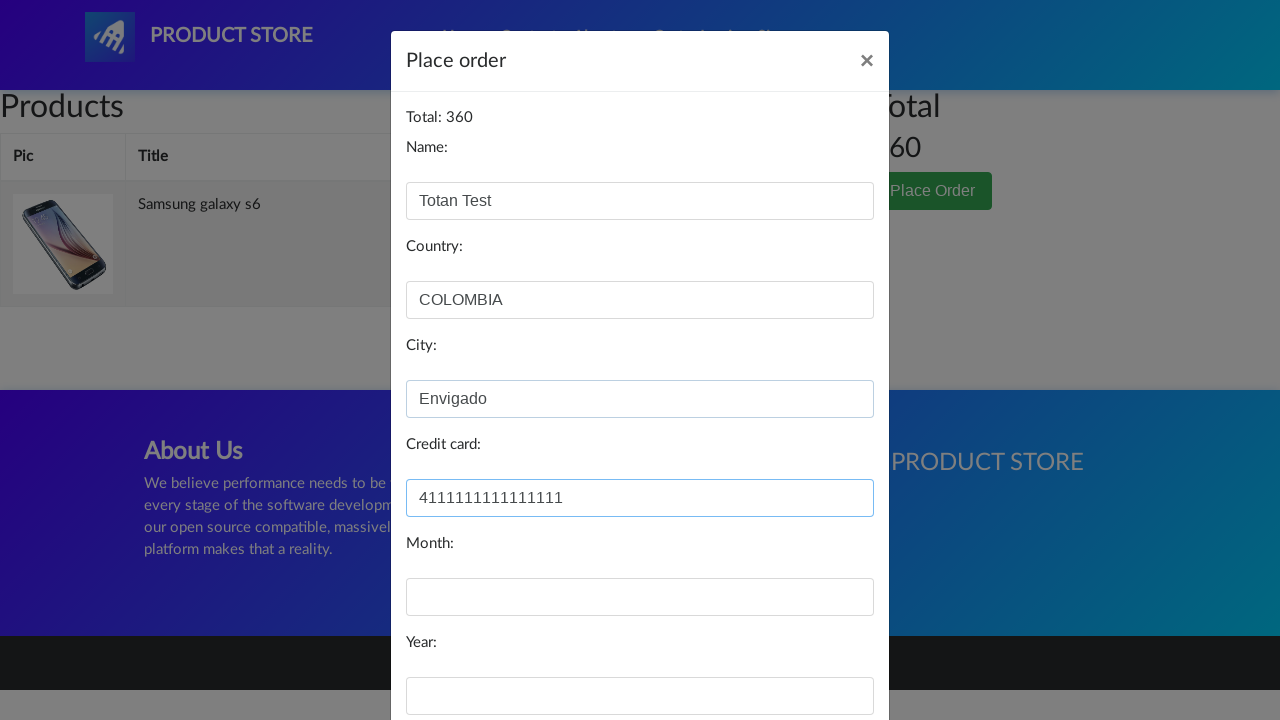

Filled month field with '12' on #month
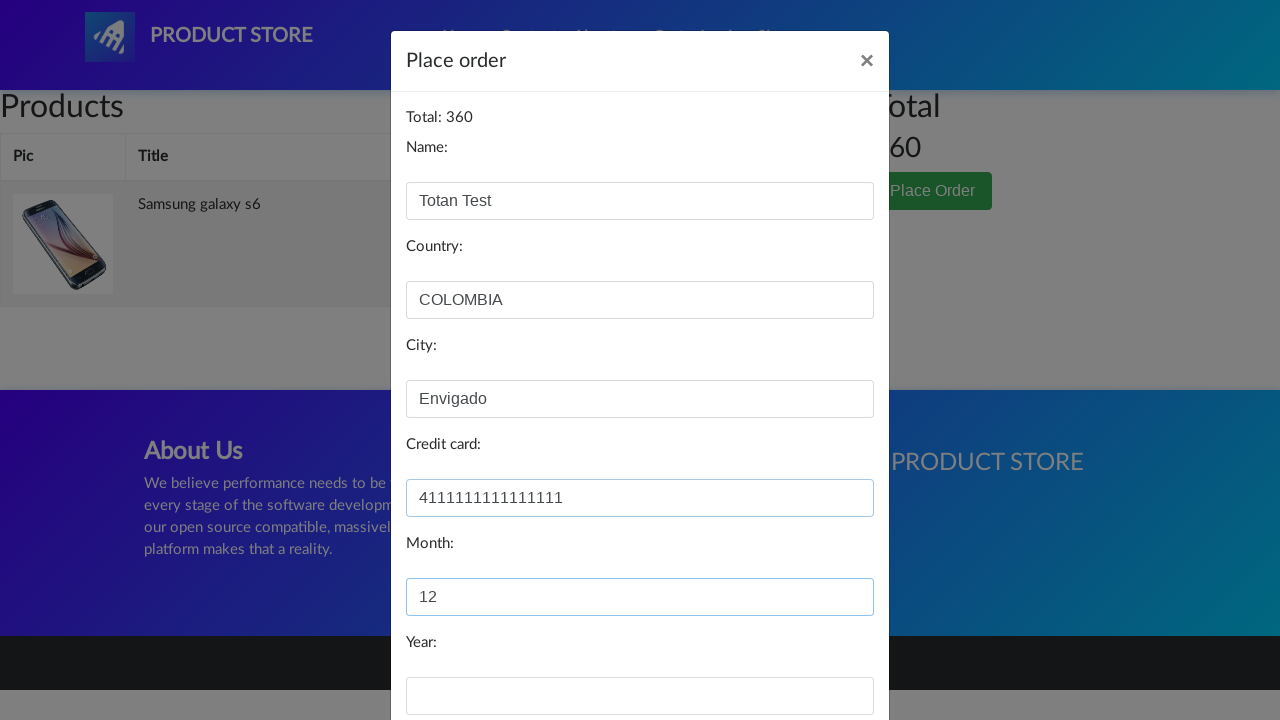

Filled year field with '2026' on #year
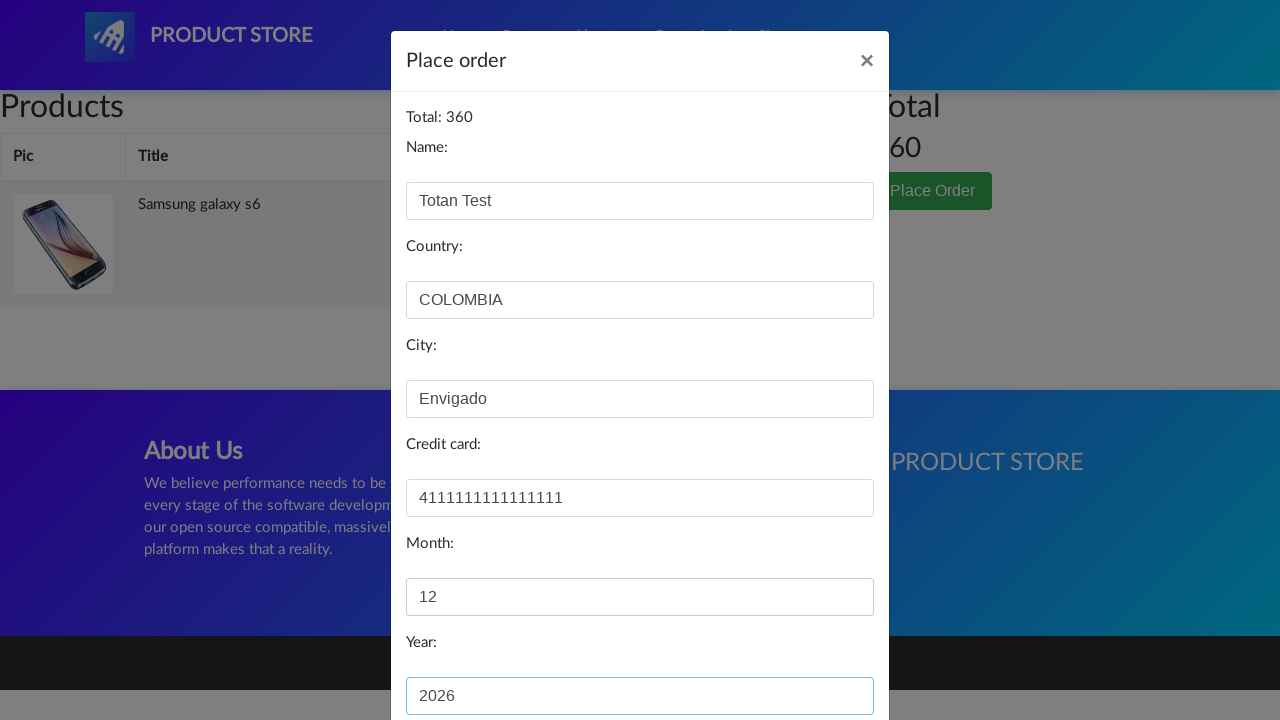

Closed the order modal at (726, 655) on internal:label="Place order"i >> internal:text="Close"i
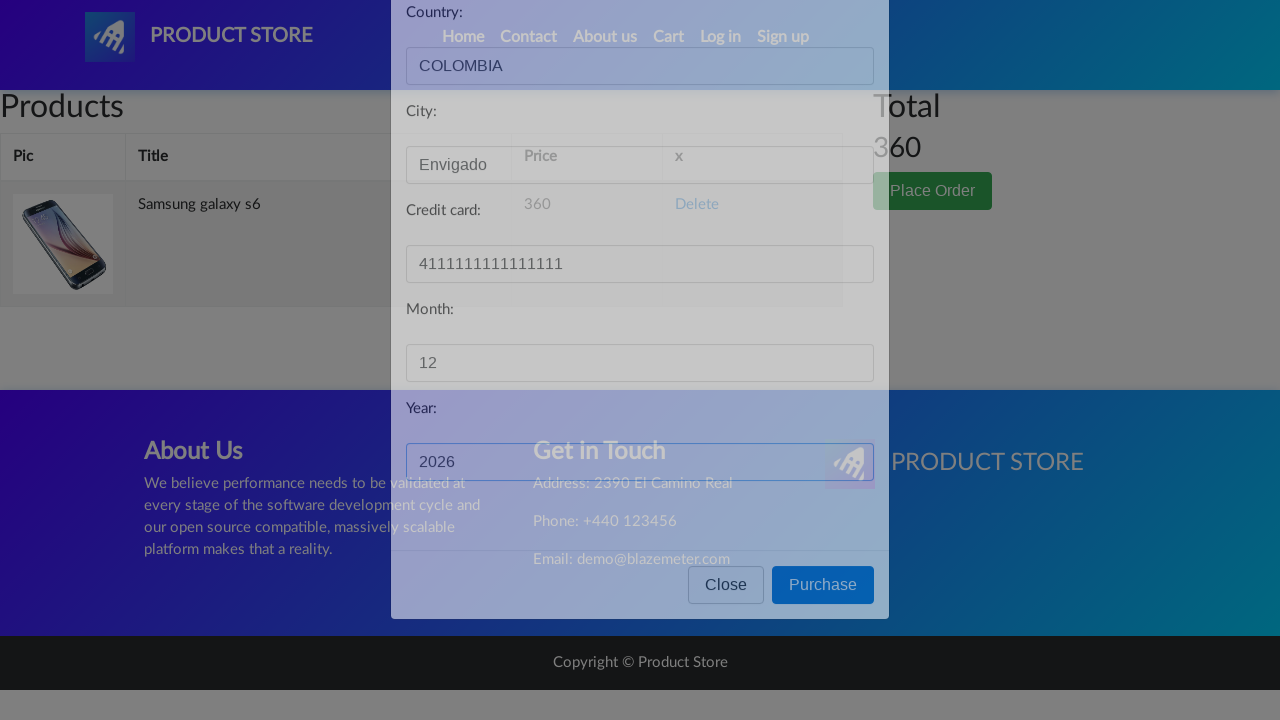

Waited for modal to fully close
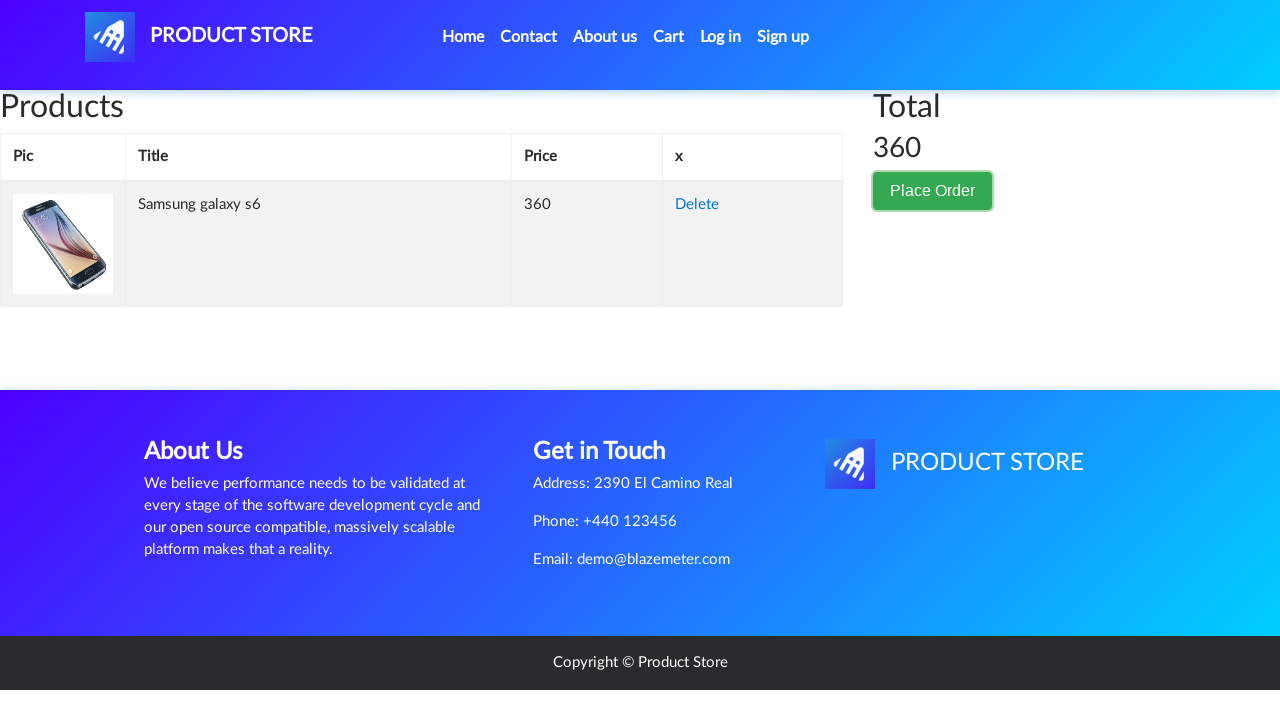

Clicked 'Place Order' button to reopen order form at (933, 191) on button >> internal:has-text="Place Order"i
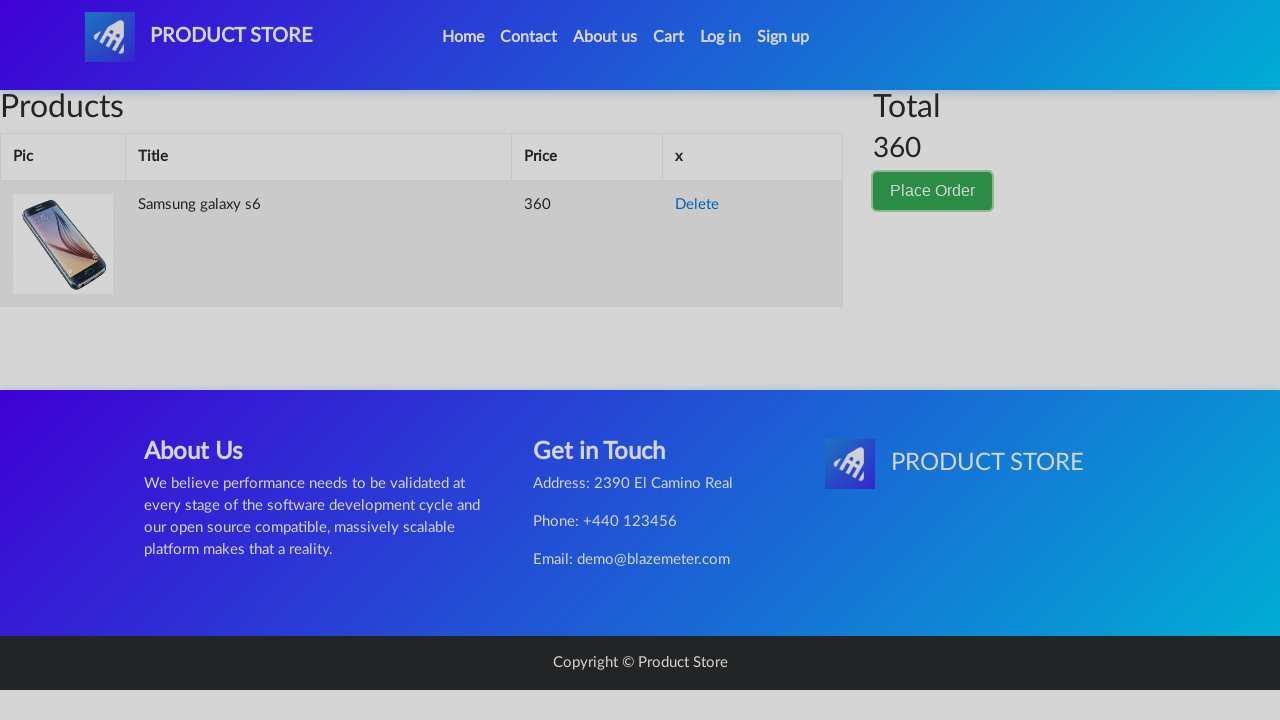

Order form modal reopened, verifying user data persistence
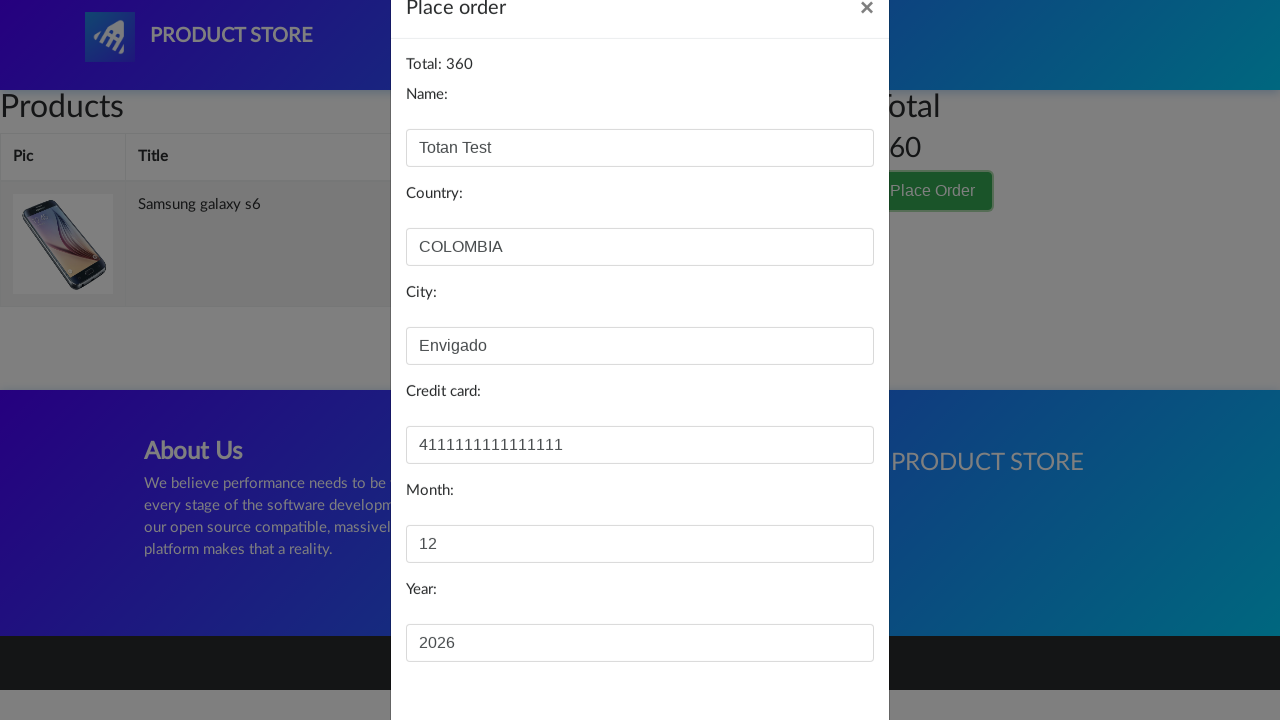

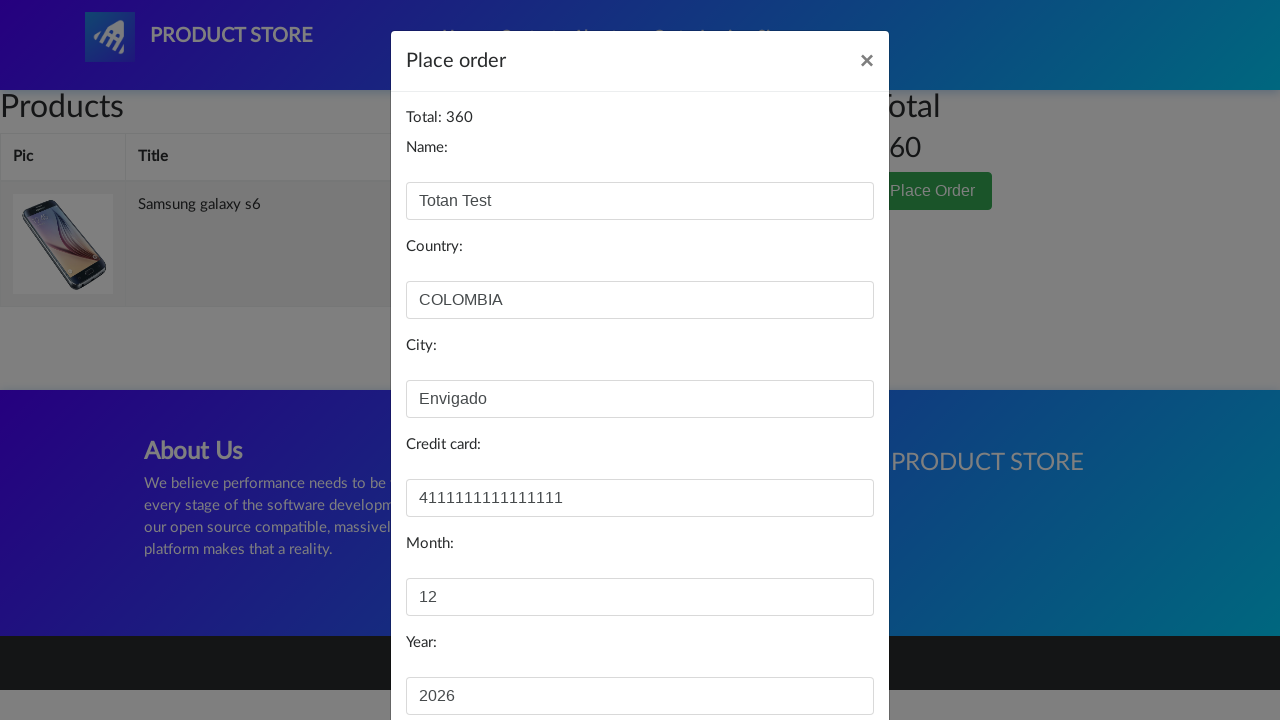